Tests frame switching functionality by selecting an option from a dropdown in one frame, then filling out form fields in a second frame

Starting URL: https://www.hyrtutorials.com/p/frames-practice.html

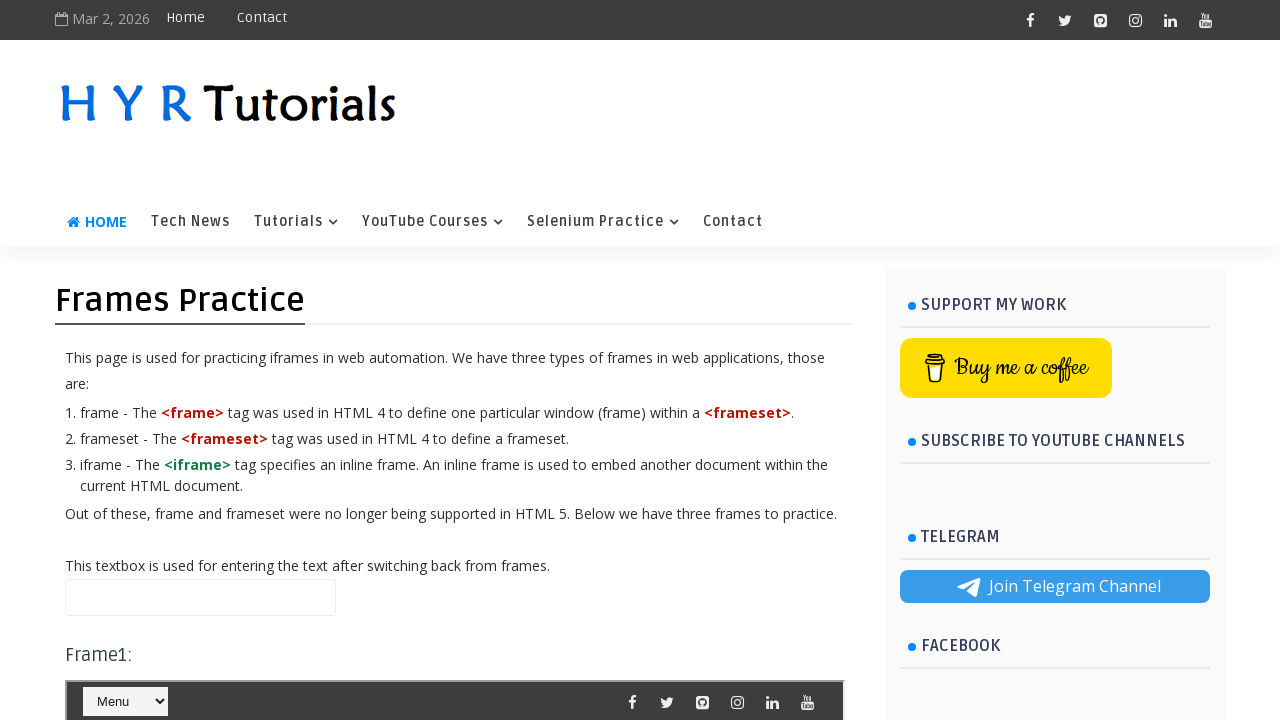

Located first frame with ID 'frm1'
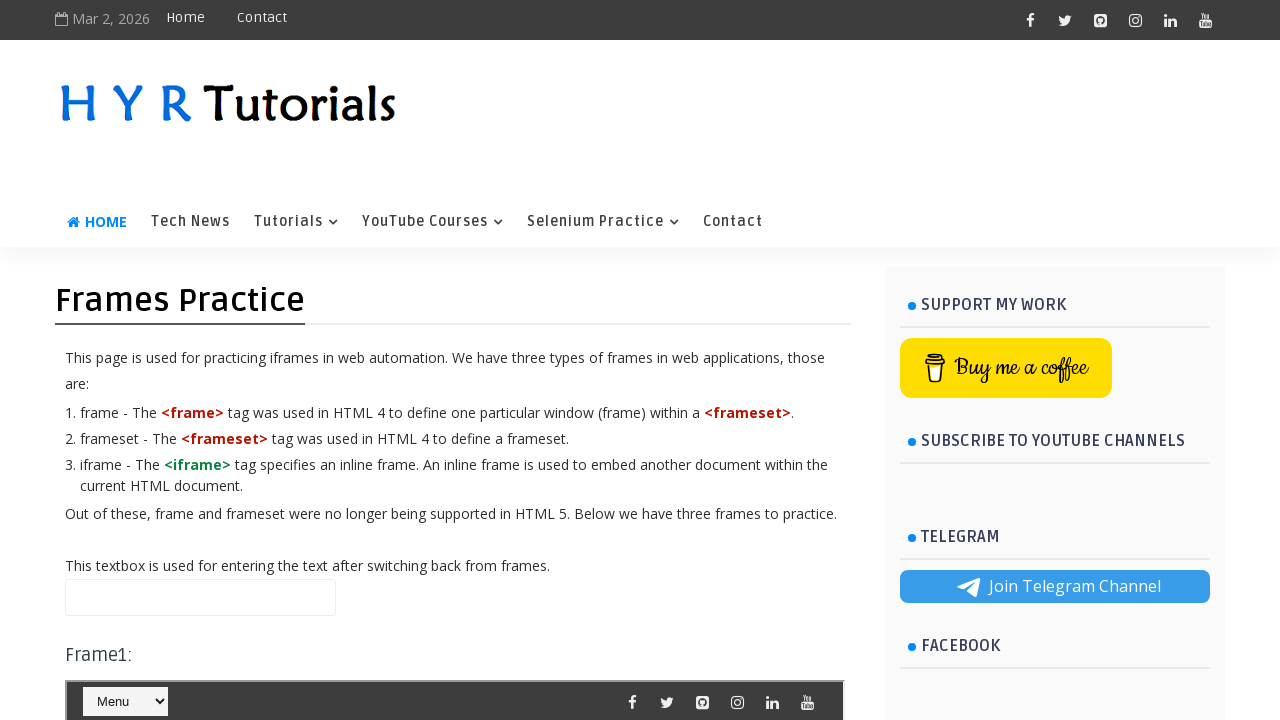

Selected 'Java' option from dropdown in first frame on #frm1 >> internal:control=enter-frame >> #selectnav1
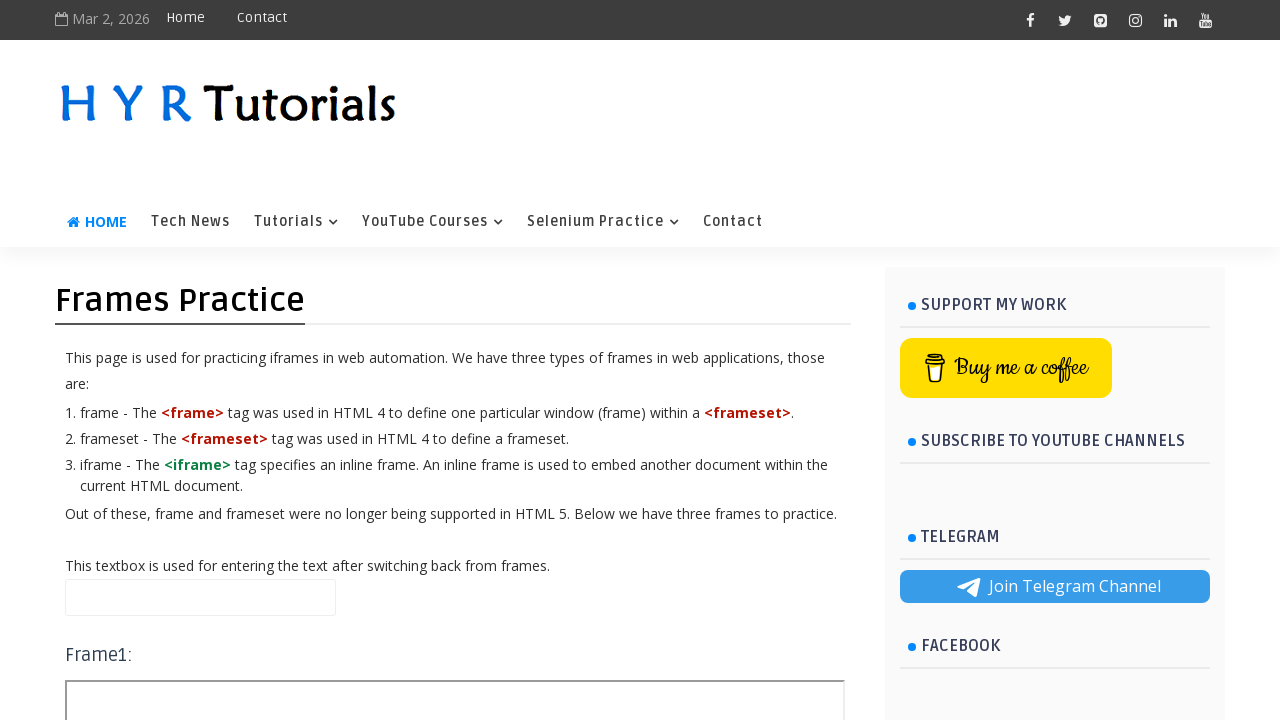

Located second frame with ID 'frm2'
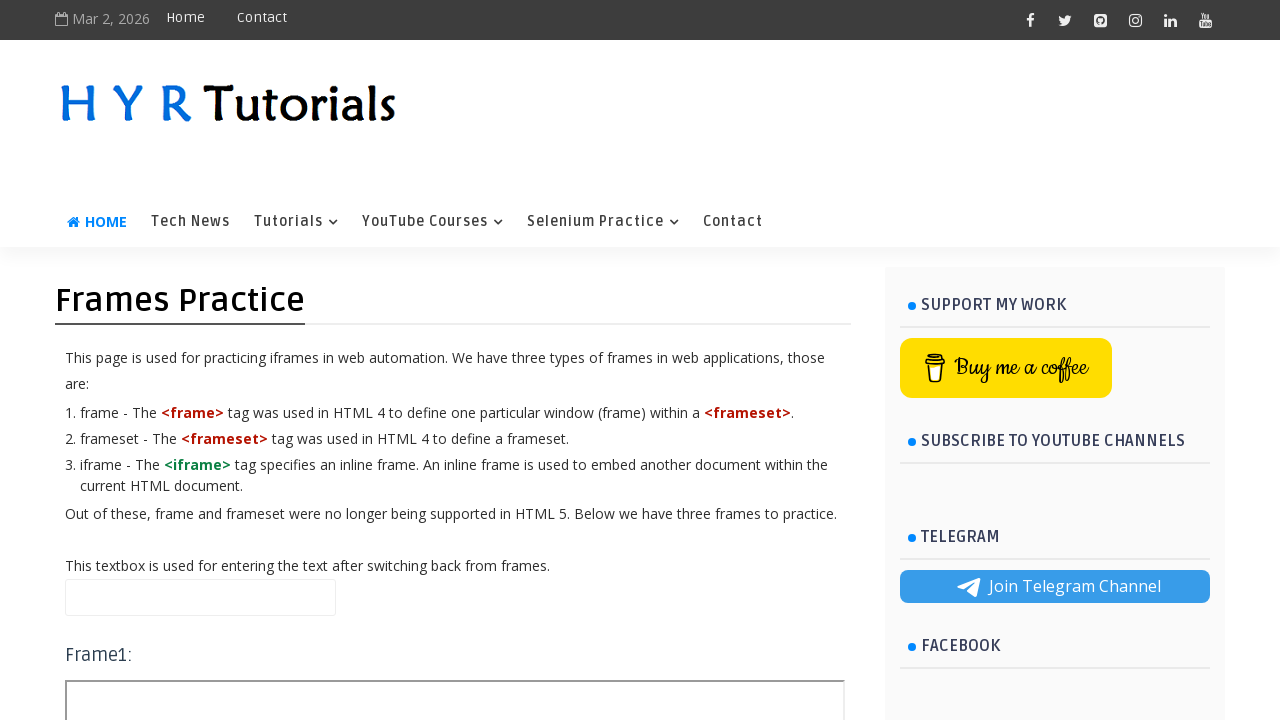

Filled first name field with 'satwinder' in second frame on #frm2 >> internal:control=enter-frame >> #firstName
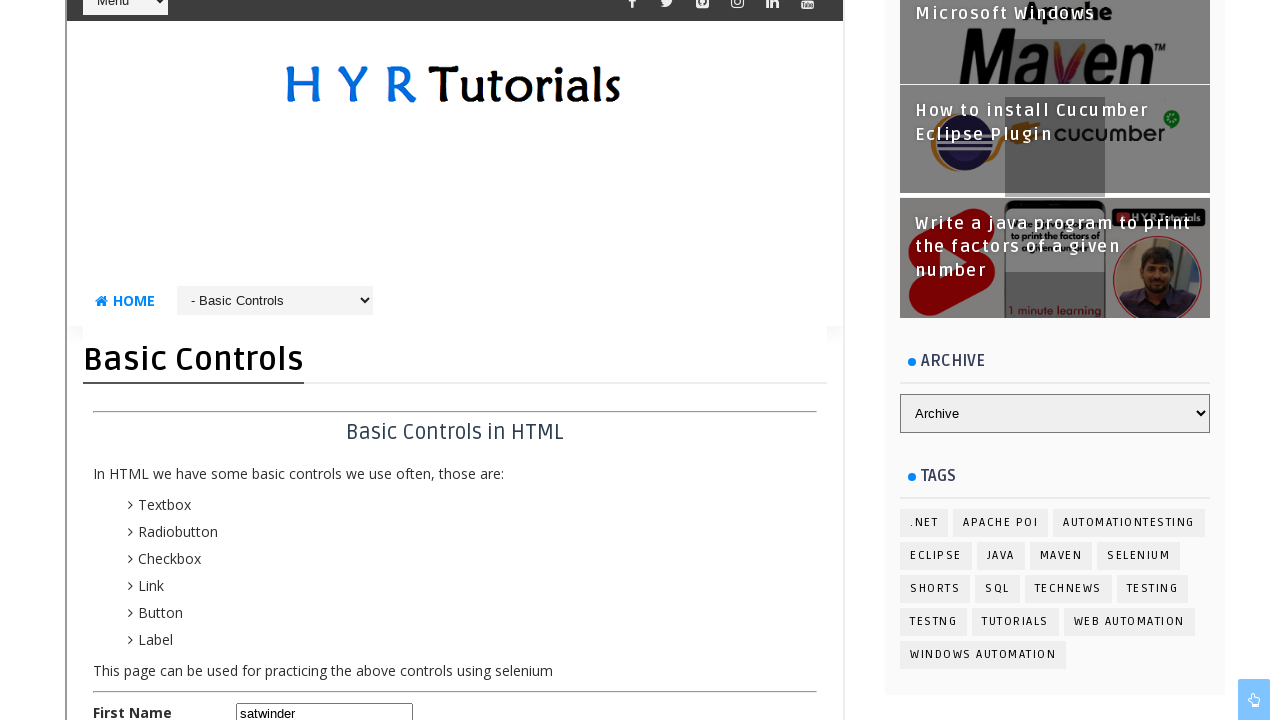

Filled last name field with 'Singh' in second frame on #frm2 >> internal:control=enter-frame >> #lastName
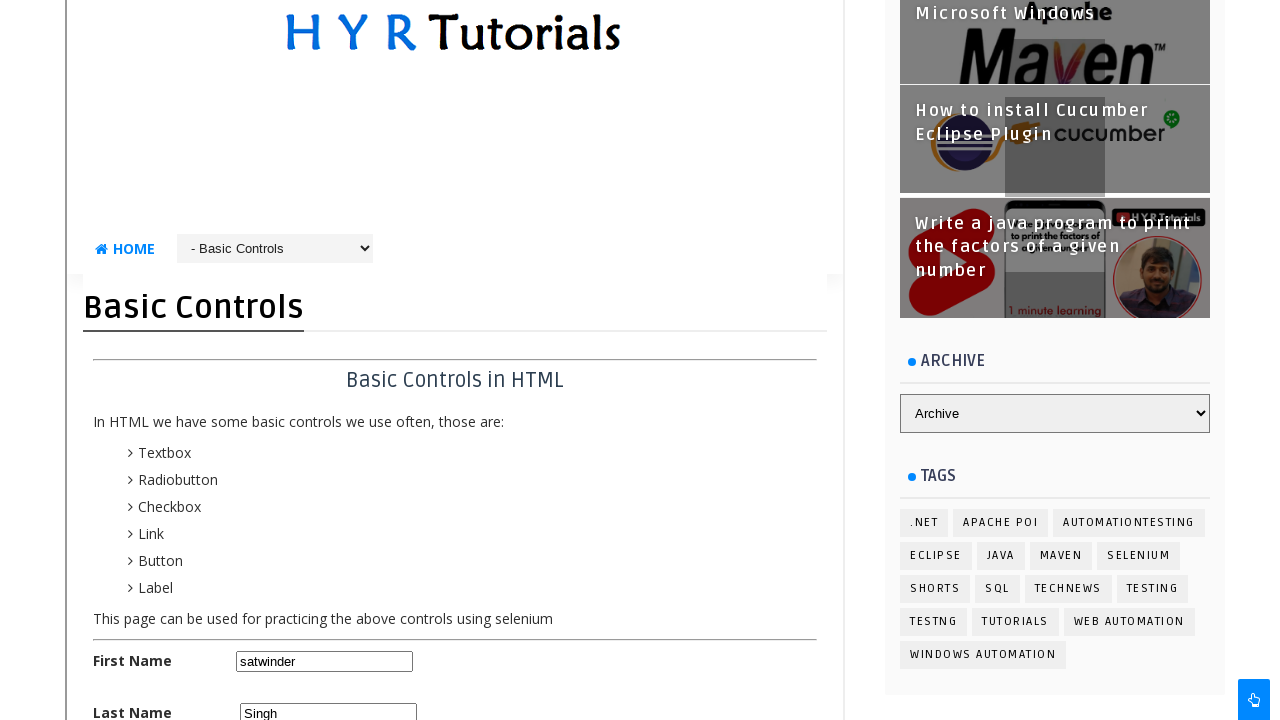

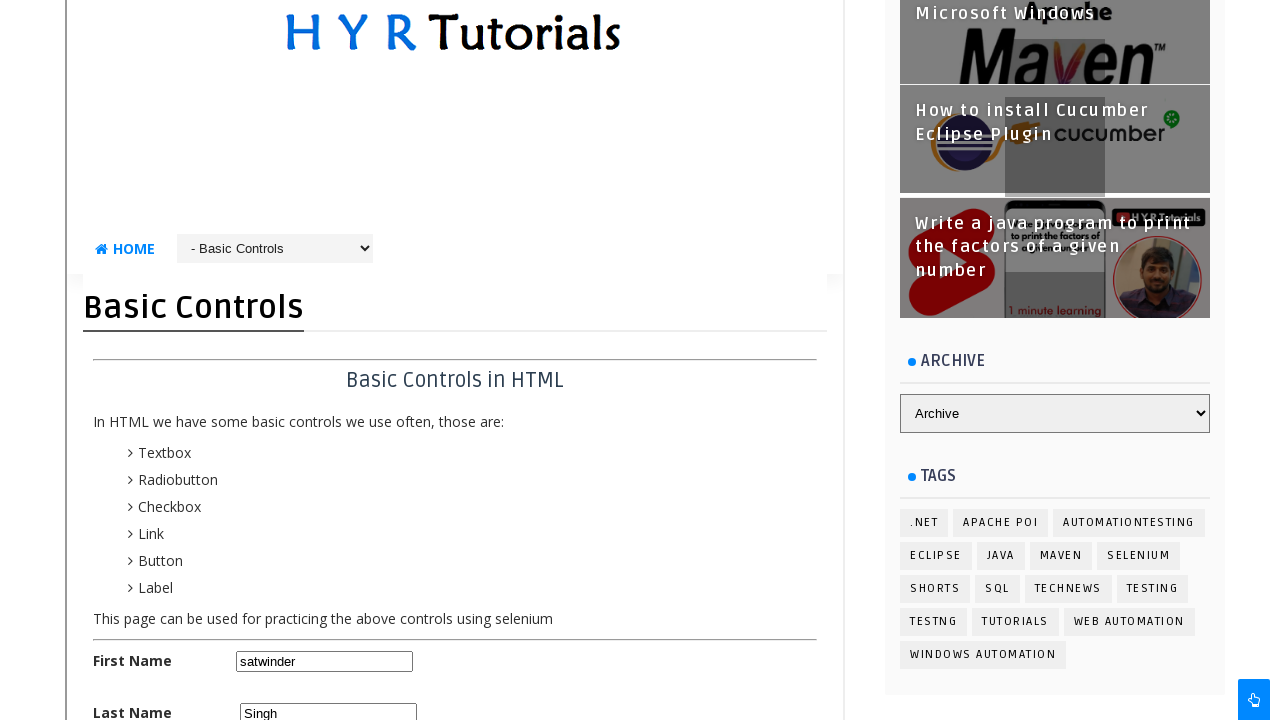